Tests registration form submission by filling required fields (first name, last name, email) and verifying successful registration message

Starting URL: http://suninjuly.github.io/registration1.html

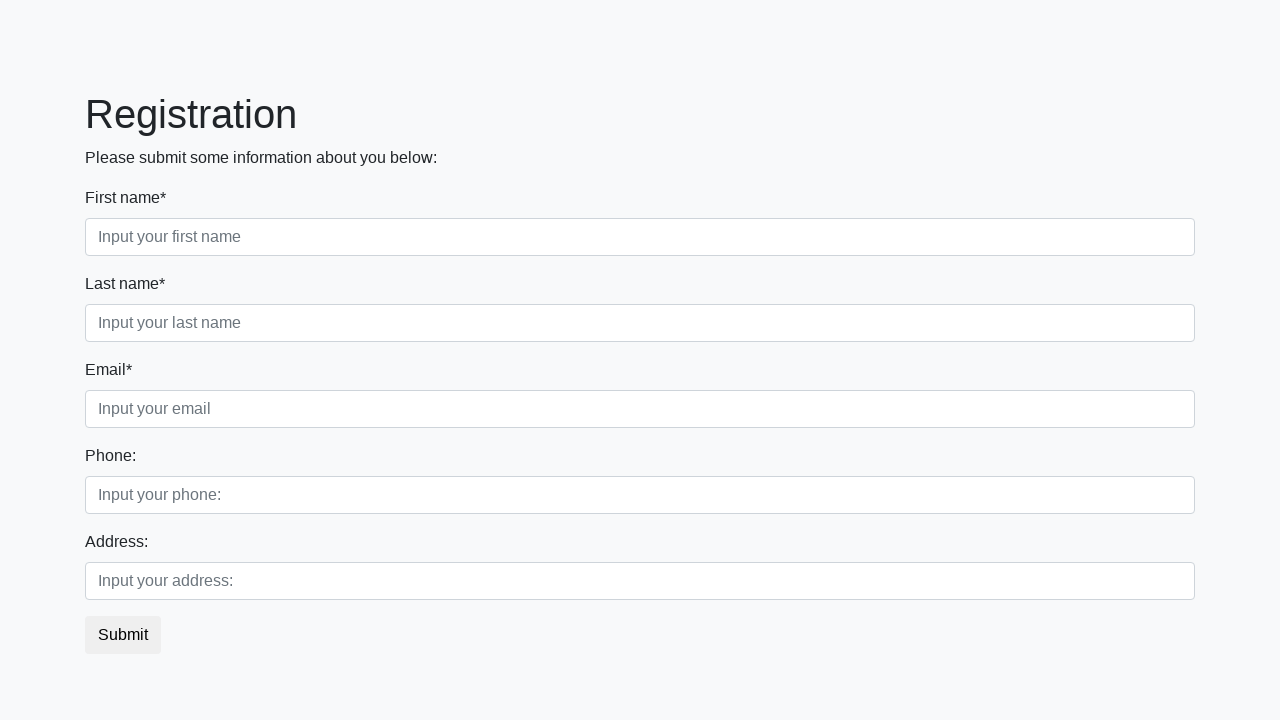

Navigated to registration form page
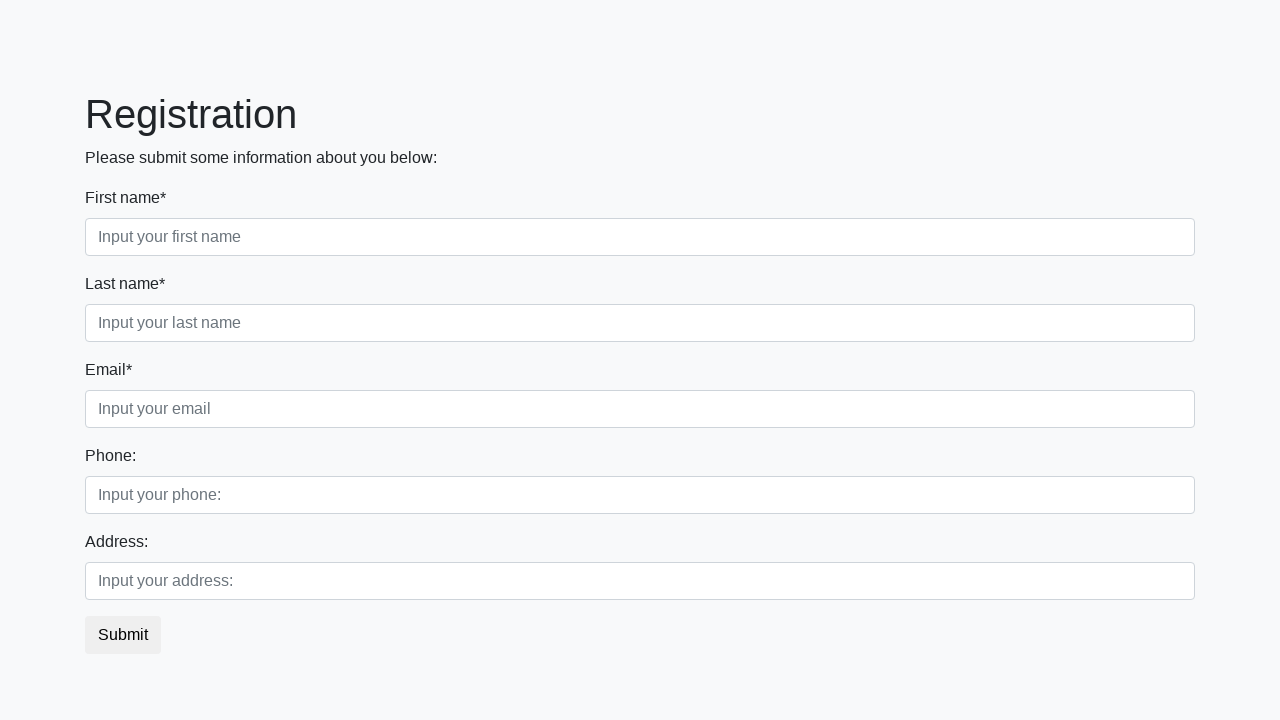

Filled first name field with 'Ivan' on //input[@class='form-control first' and @required]
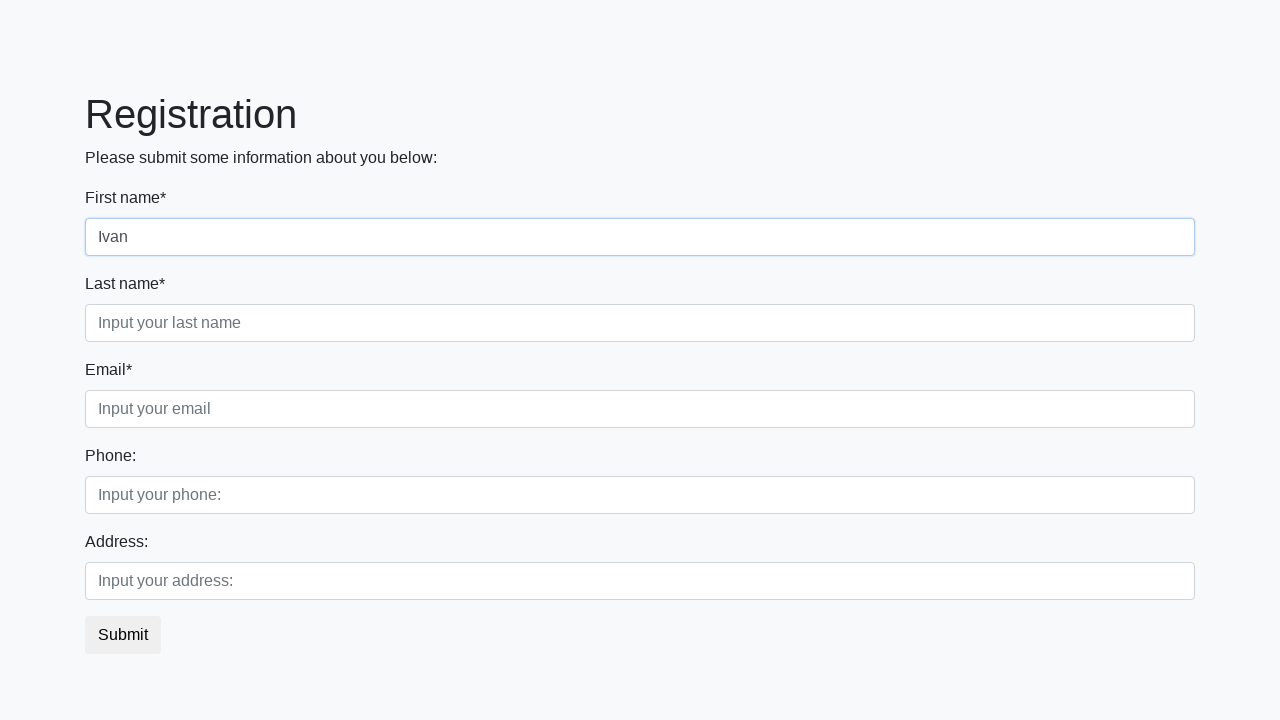

Filled last name field with 'Ivanov' on //input[@class='form-control second' and @required]
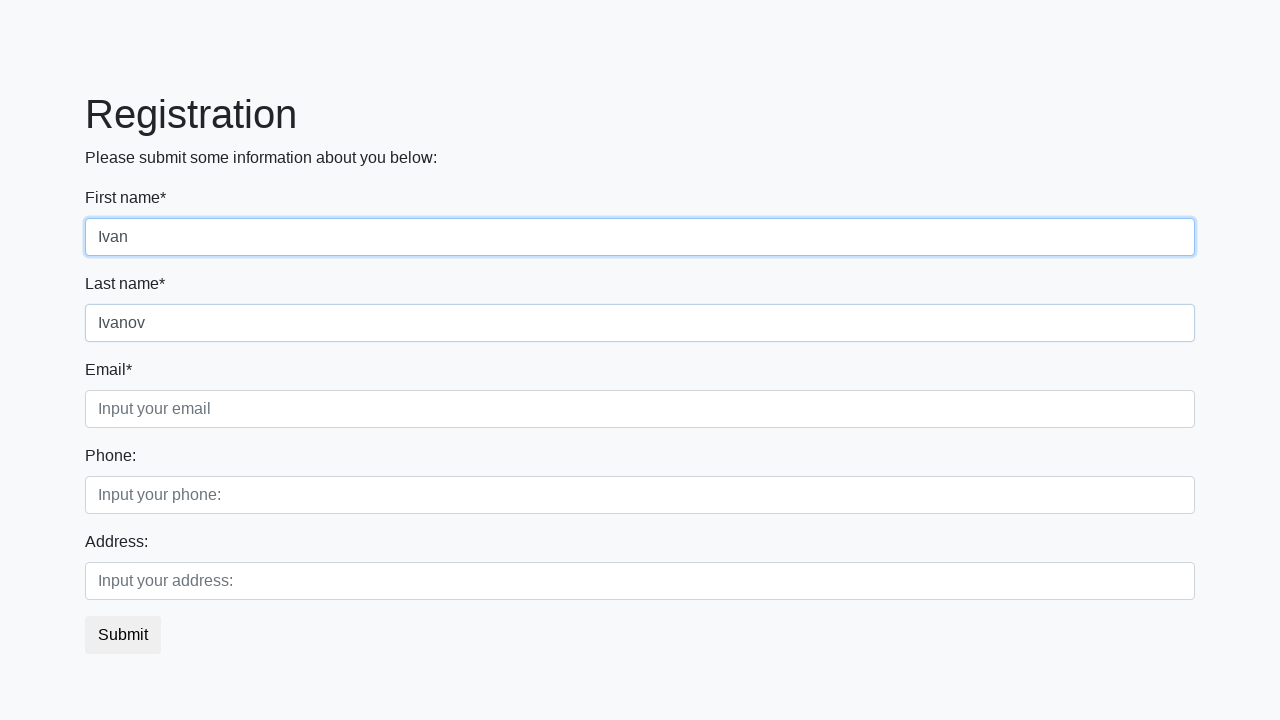

Filled email field with 'ivan@example.com' on //input[@class='form-control third' and @required]
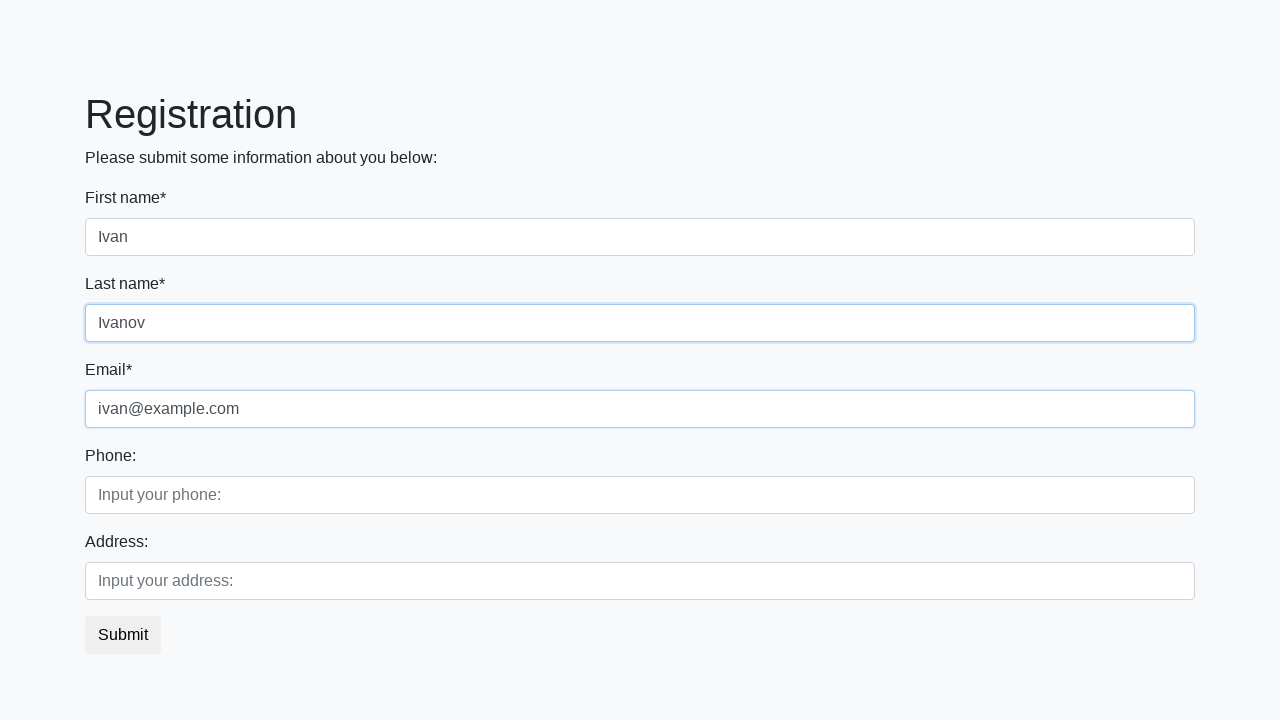

Clicked submit button to register at (123, 635) on button.btn
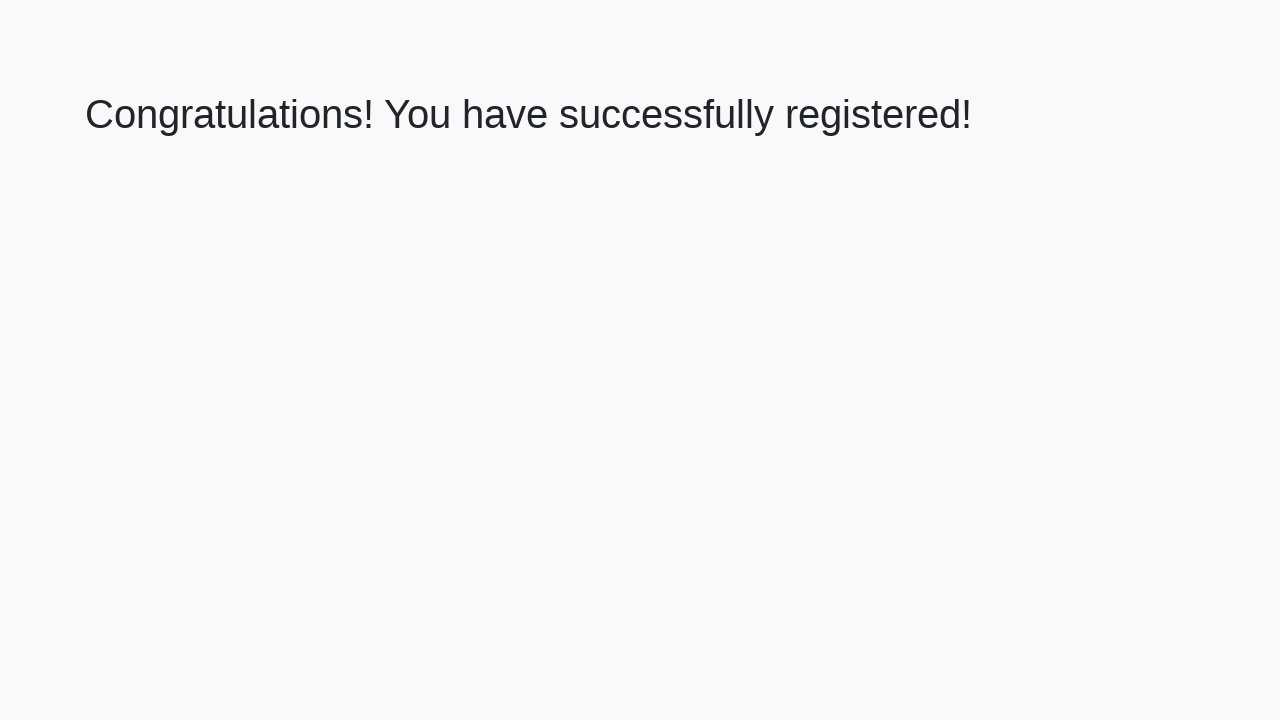

Success page loaded with h1 element
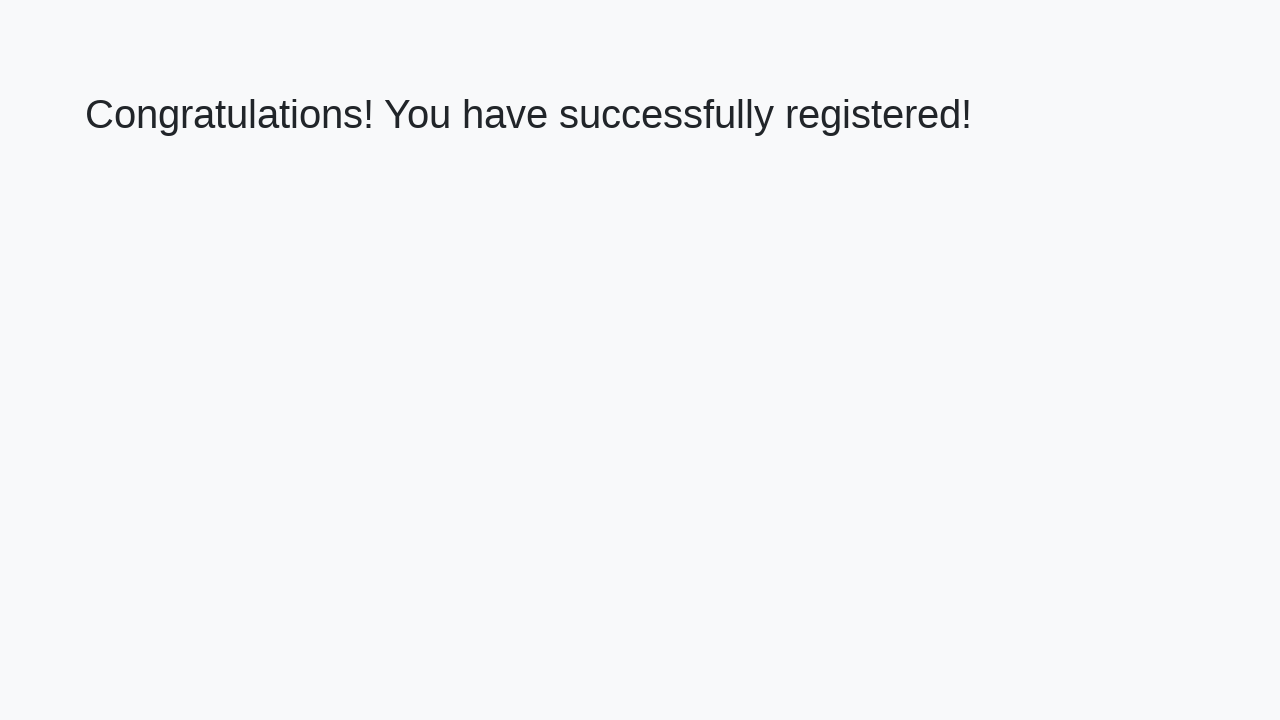

Retrieved success message: 'Congratulations! You have successfully registered!'
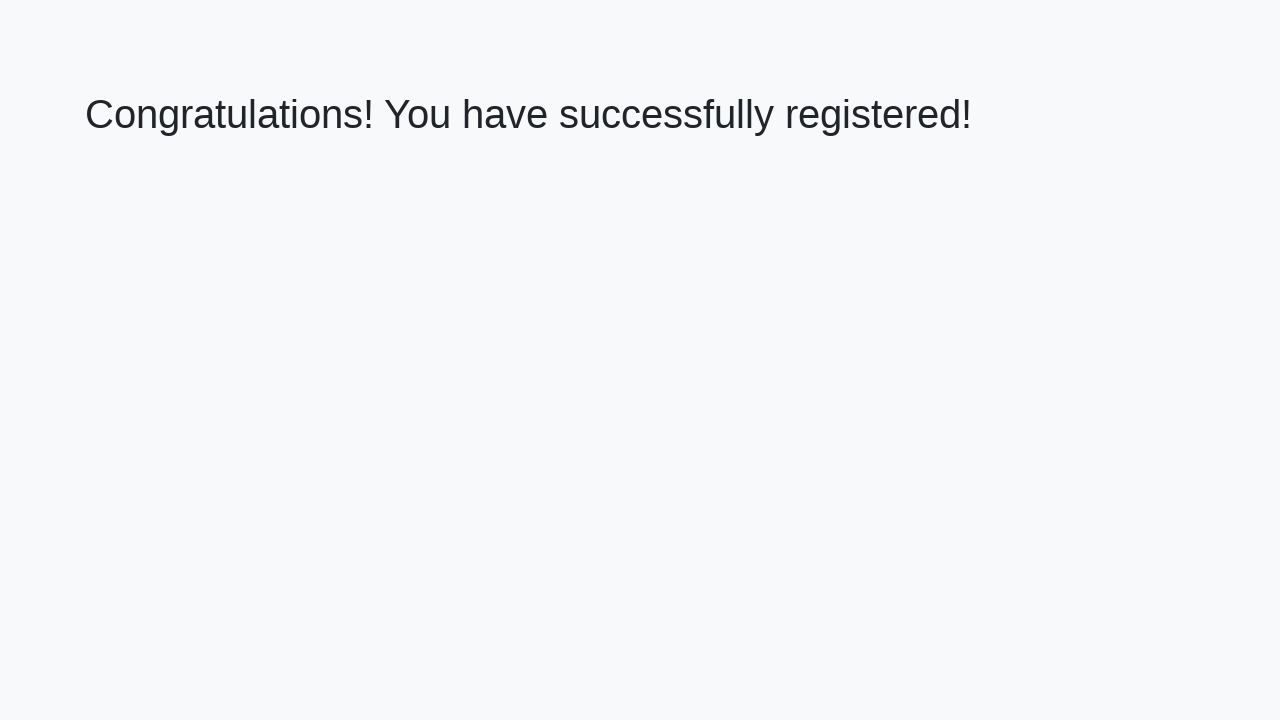

Verified successful registration message
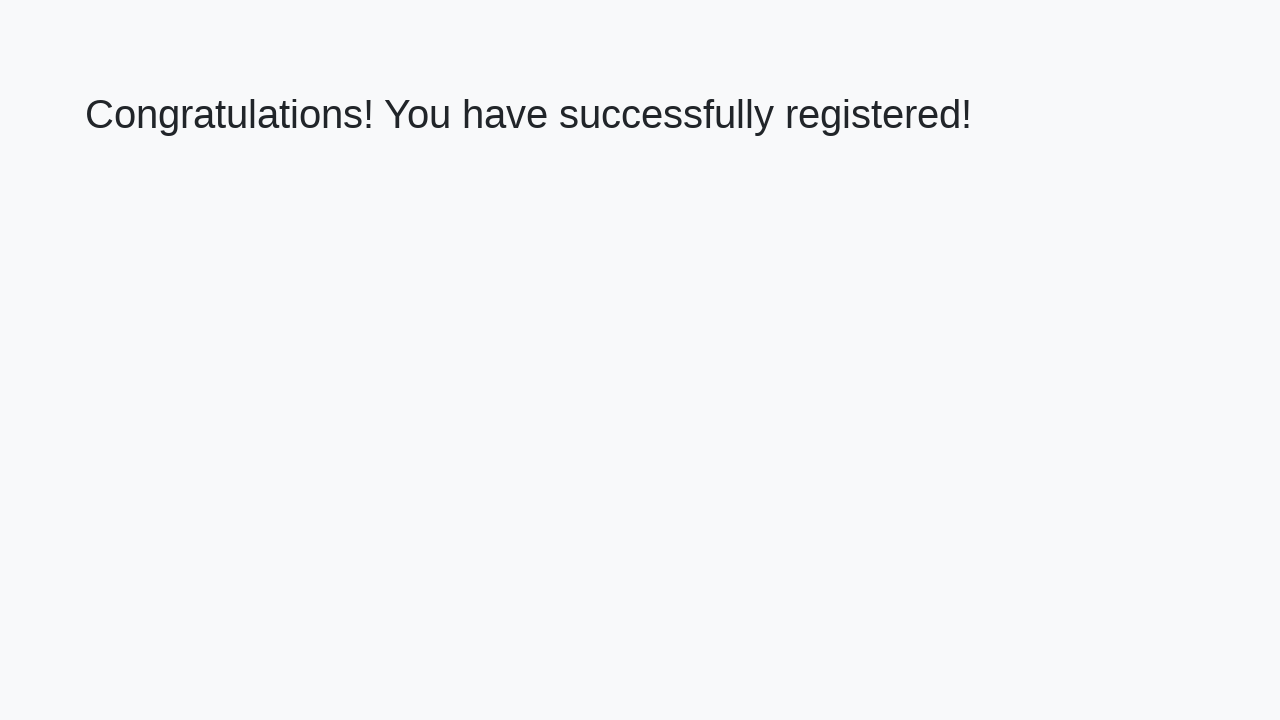

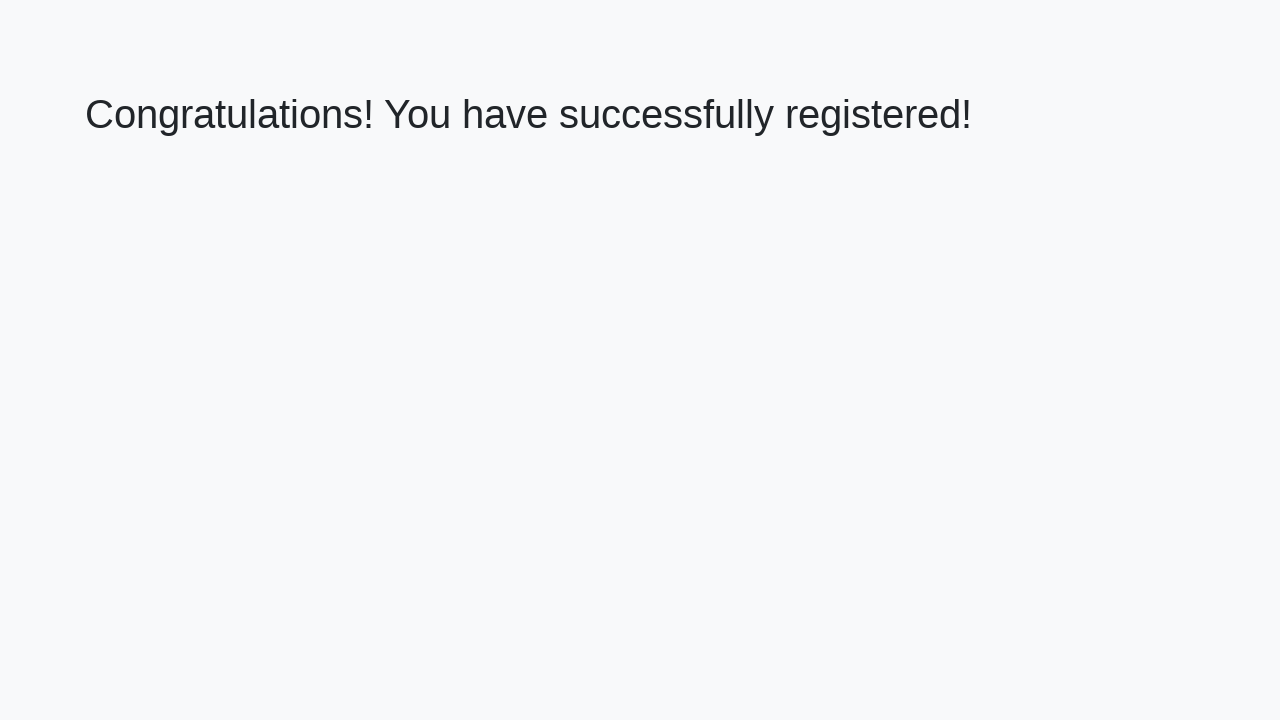